Tests right-click context menu functionality by performing a context click on an element, selecting the Delete option from the menu, and accepting the confirmation alert

Starting URL: https://swisnl.github.io/jQuery-contextMenu/demo.html

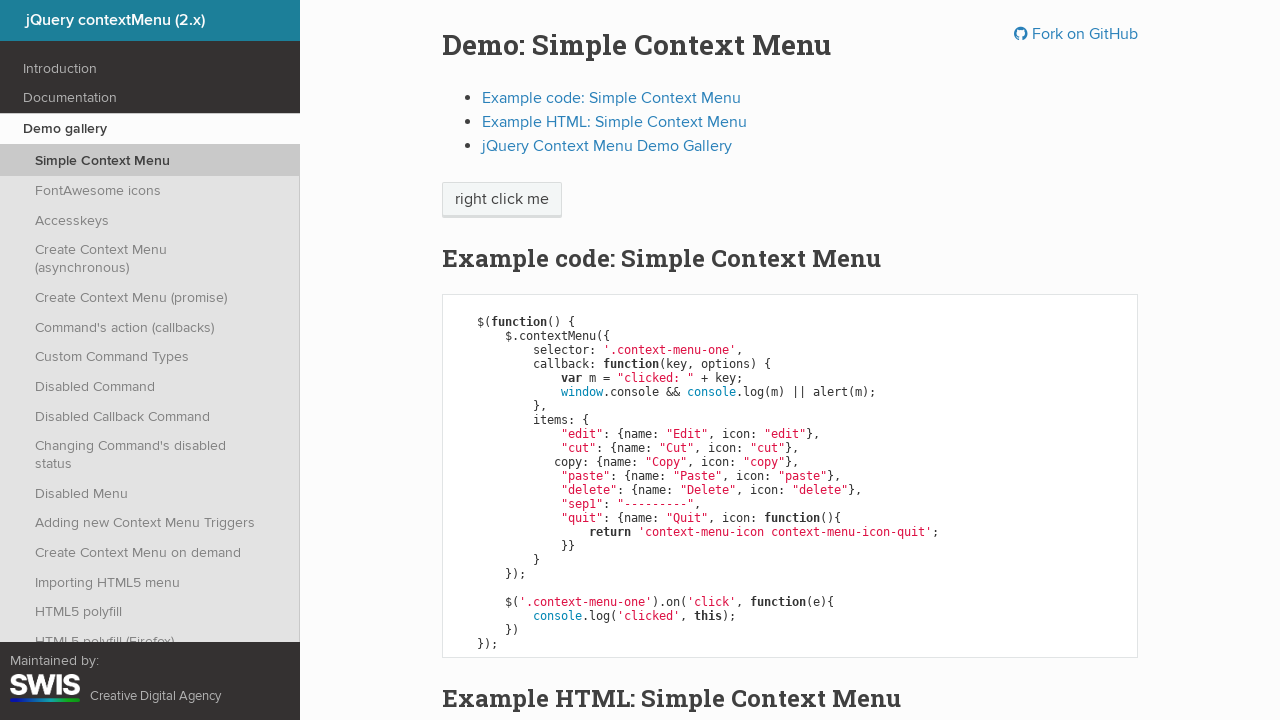

Right-clicked on 'right click me' element to open context menu at (502, 200) on //span[text()='right click me']
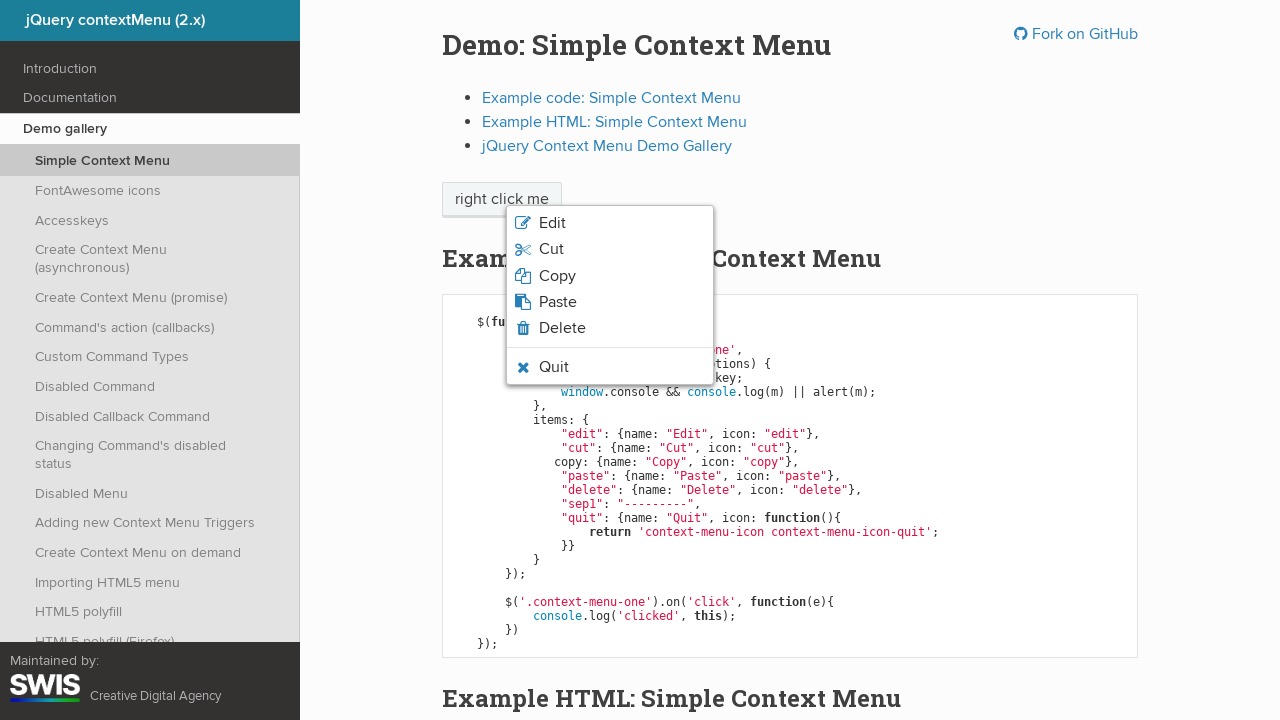

Clicked on Delete option from context menu at (562, 328) on xpath=//span[text()='Delete']
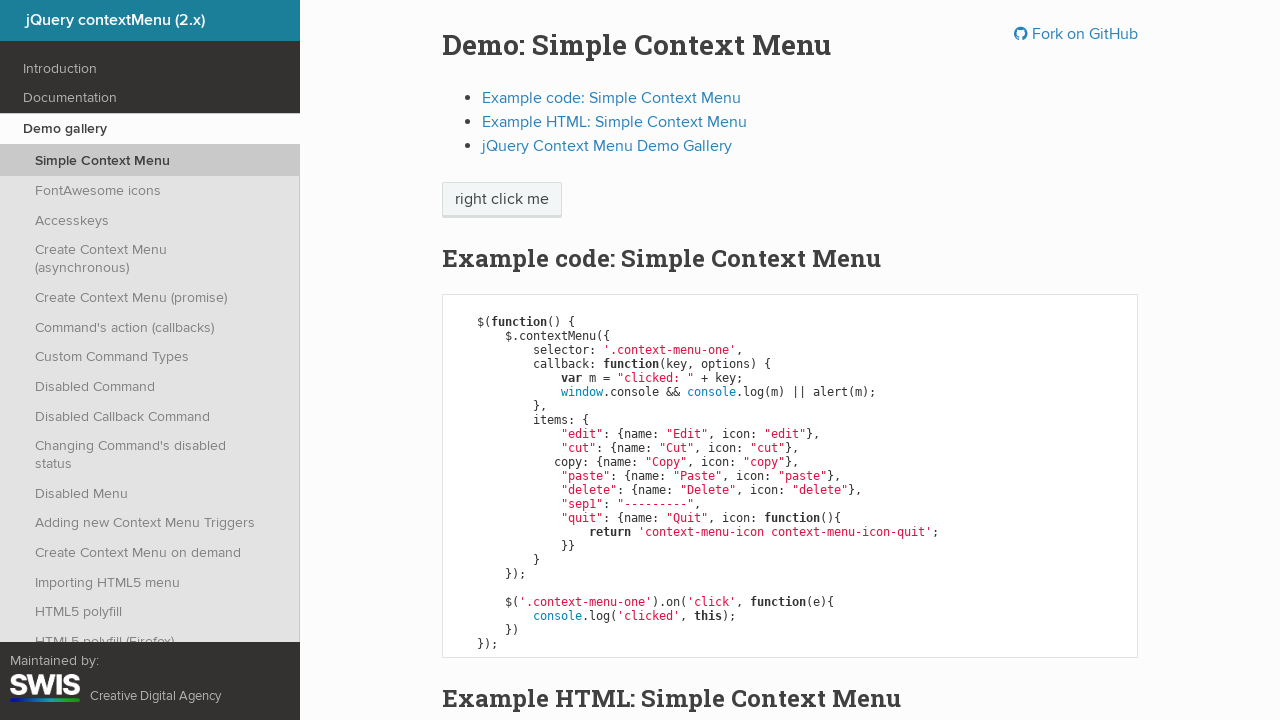

Set up dialog handler to accept confirmation alert
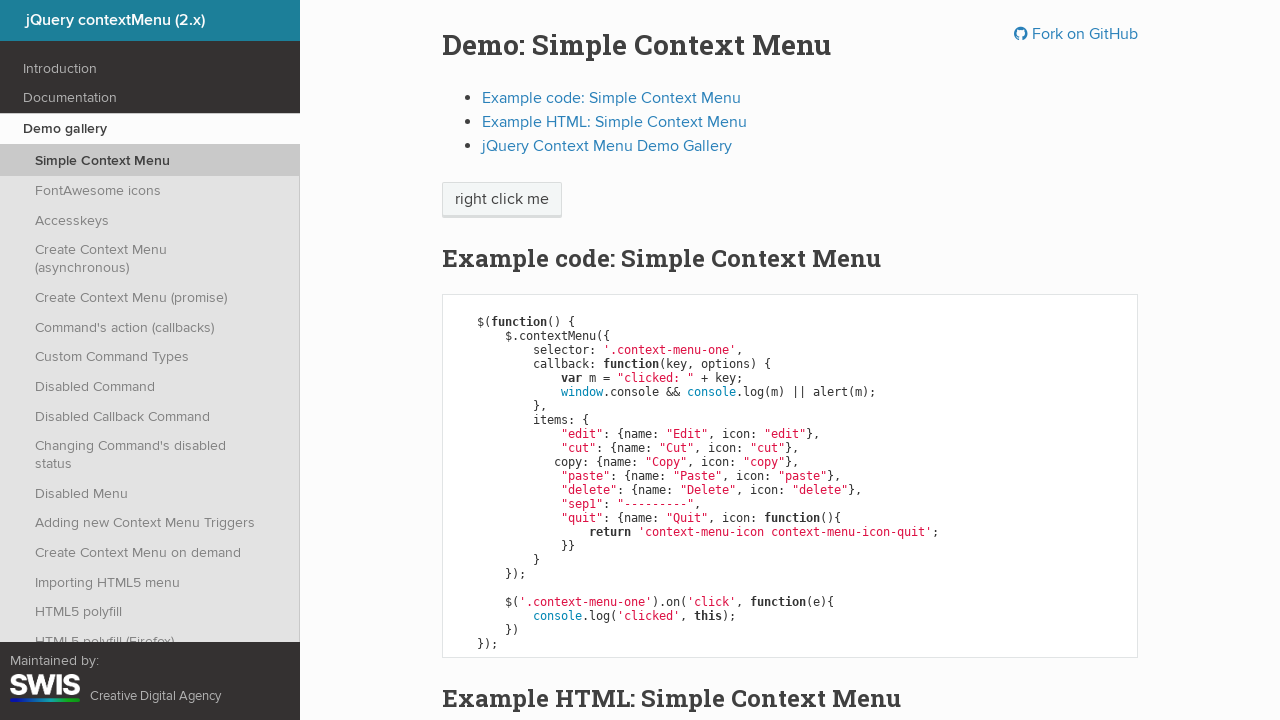

Waited for confirmation alert to appear
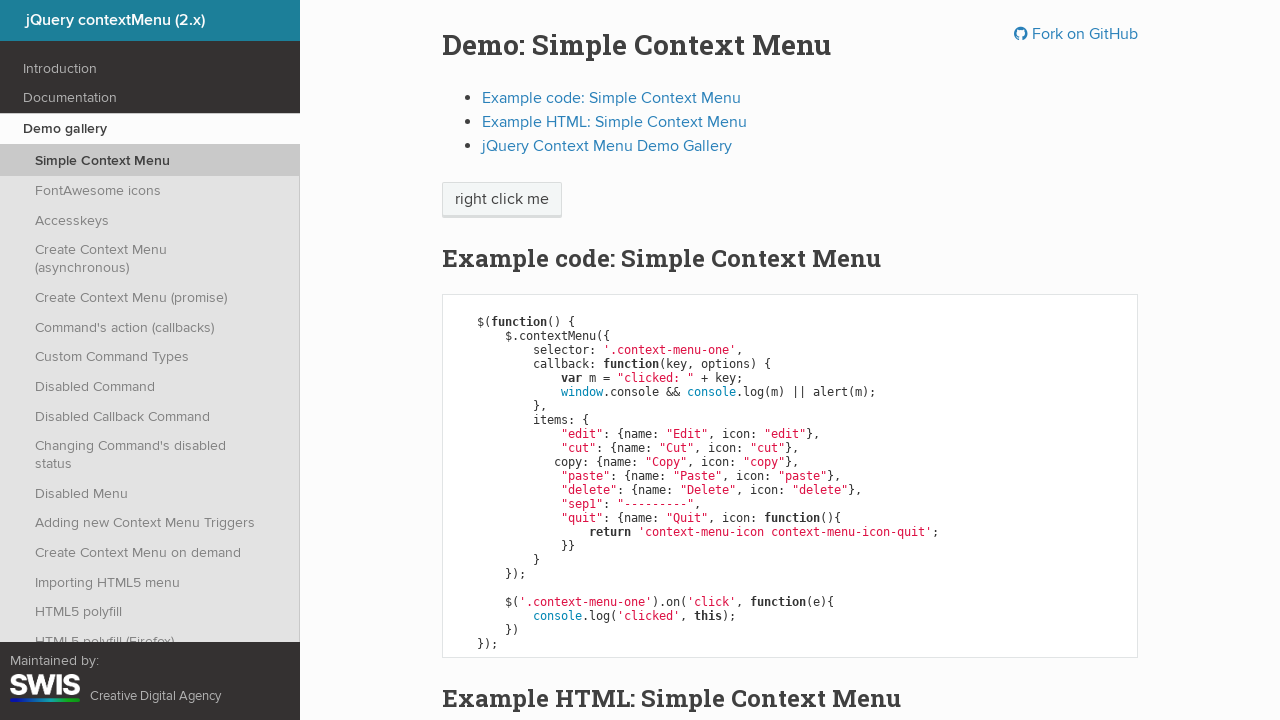

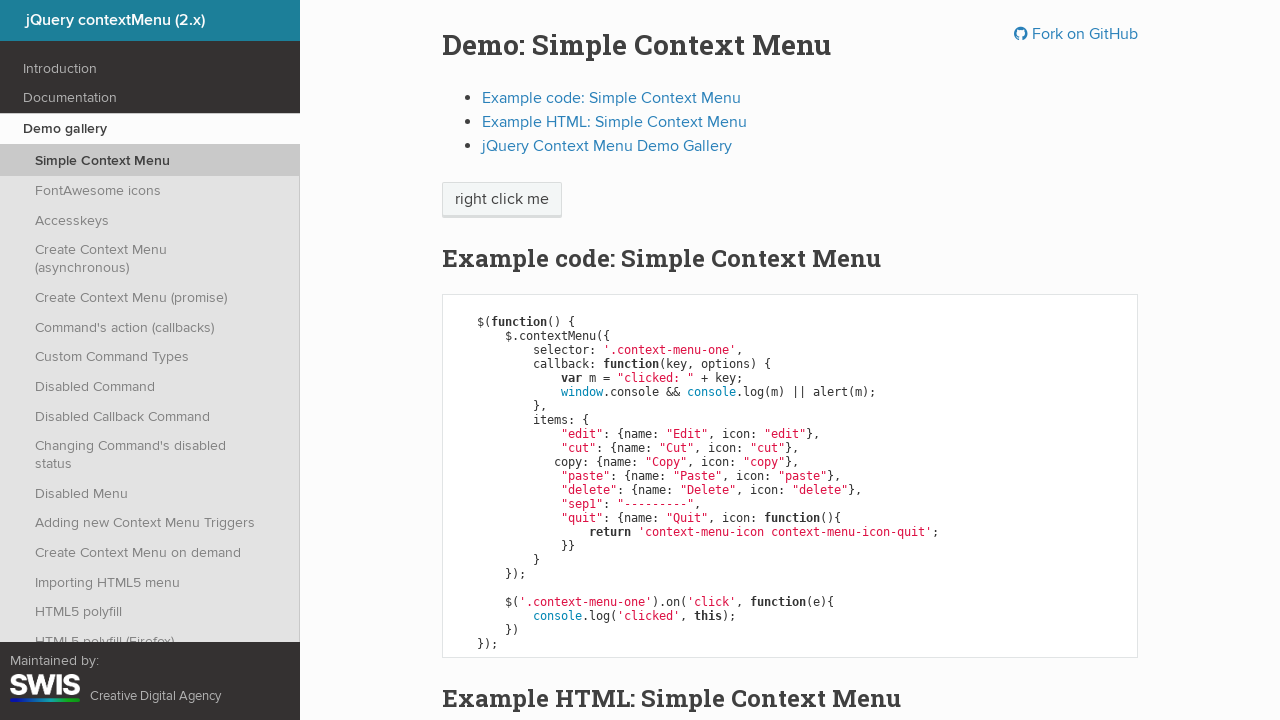